Navigates to a Stepik lesson page, enters an answer in the text area, and submits the solution by clicking the submit button.

Starting URL: https://stepik.org/lesson/25969/step/12

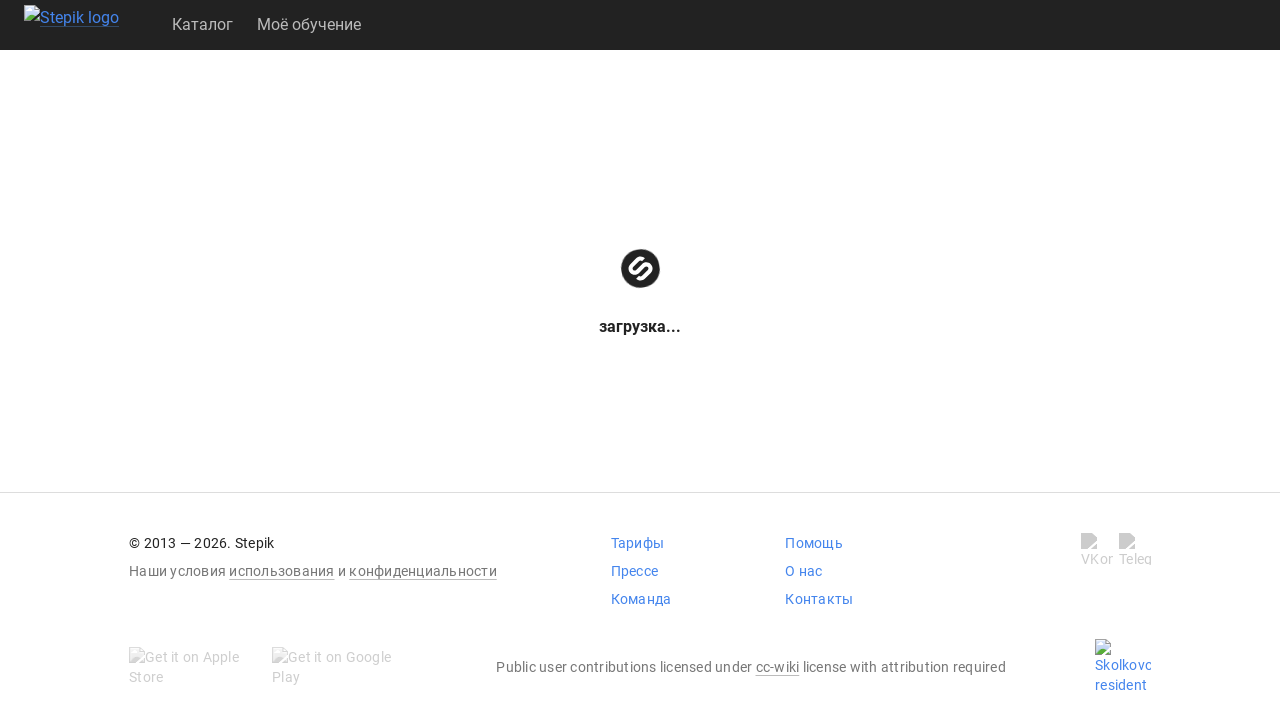

Waited for textarea to be available on Stepik lesson page
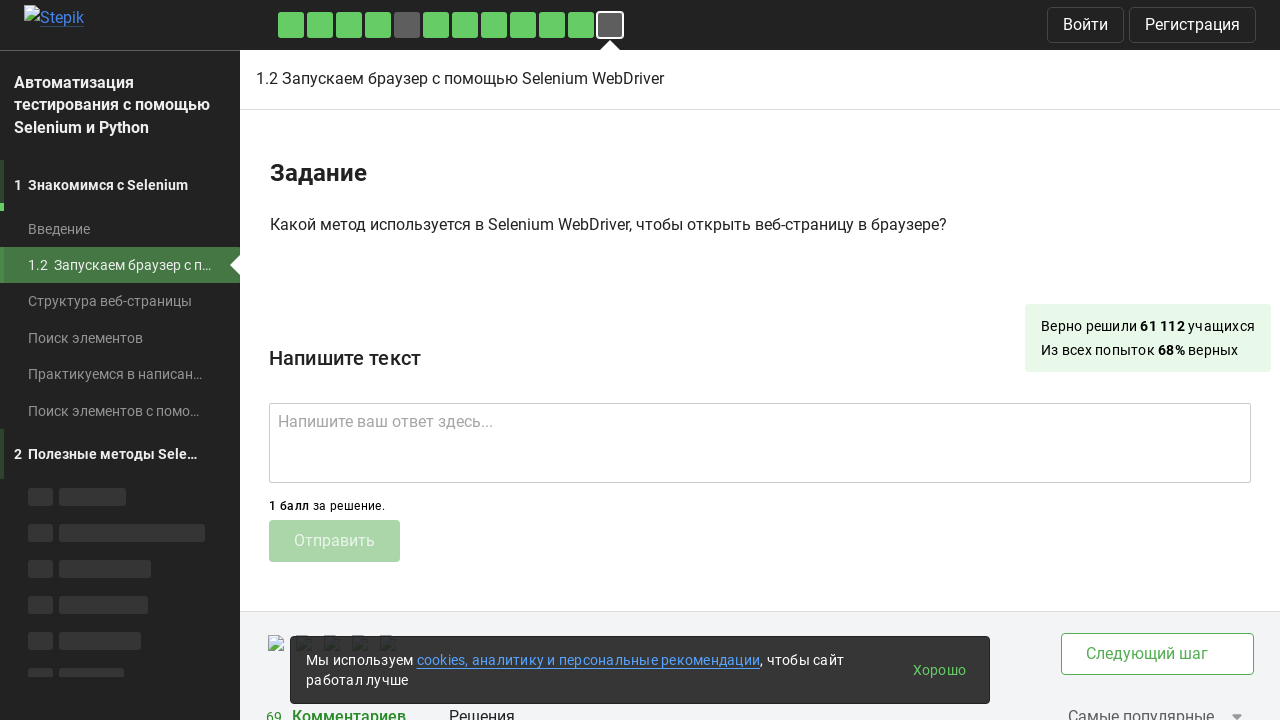

Entered 'get()' as the answer in the textarea on .textarea
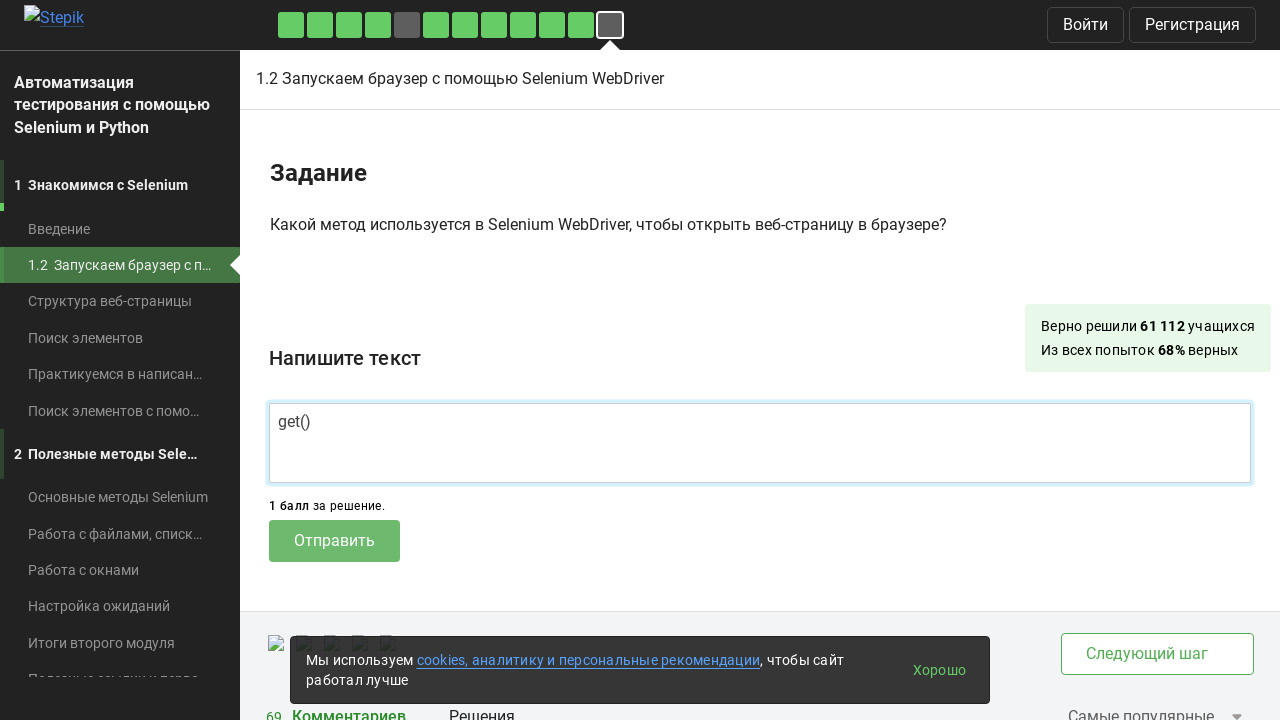

Waited for submit button to be available
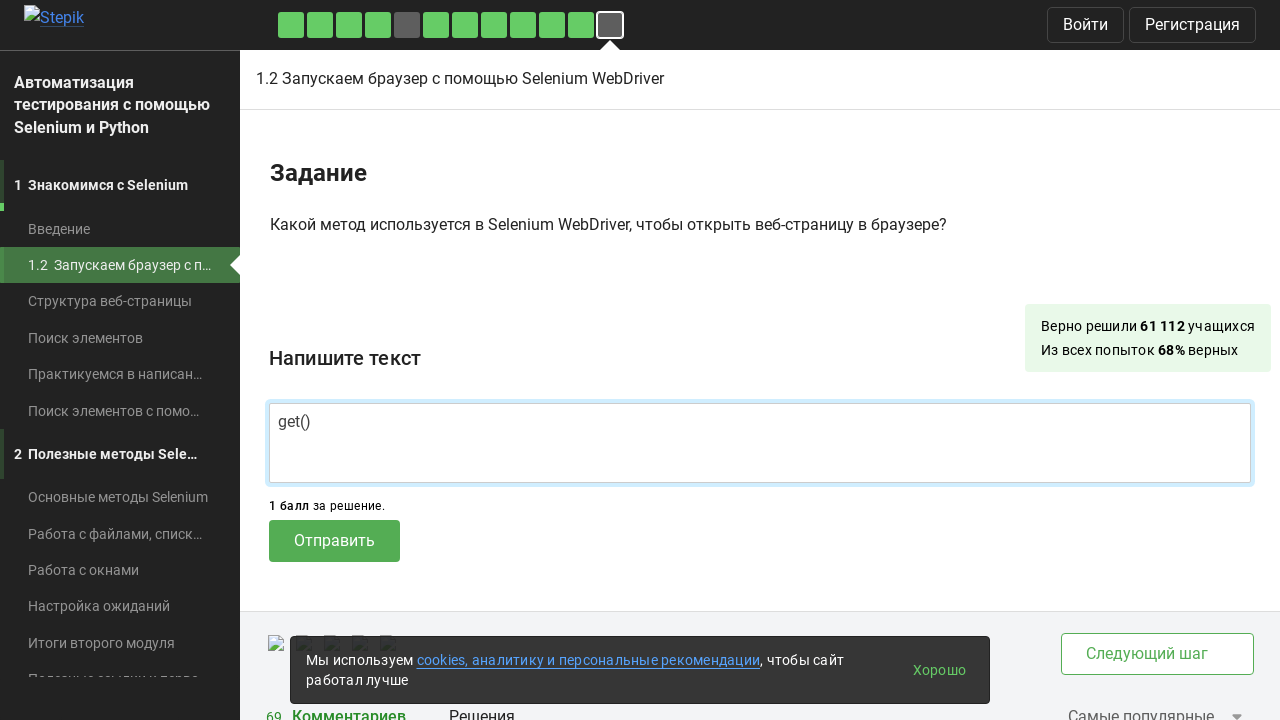

Clicked the submit button to send the solution at (334, 541) on .submit-submission
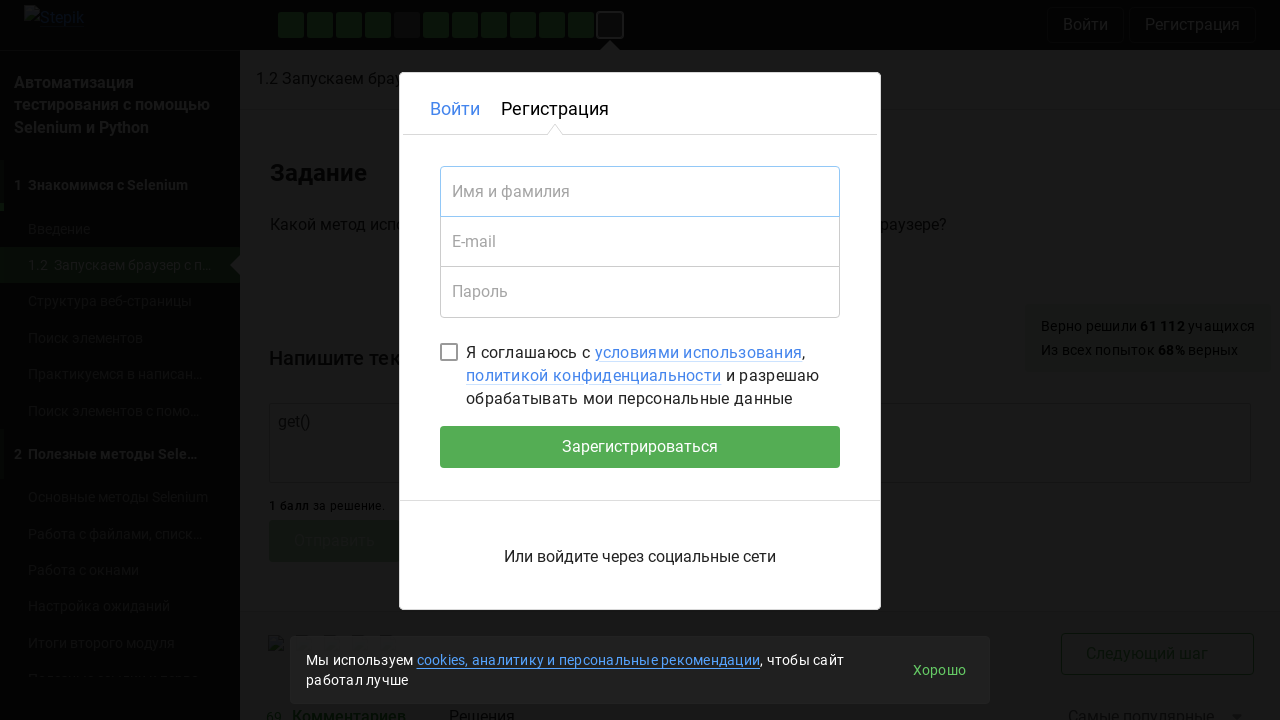

Waited 2 seconds for submission to process
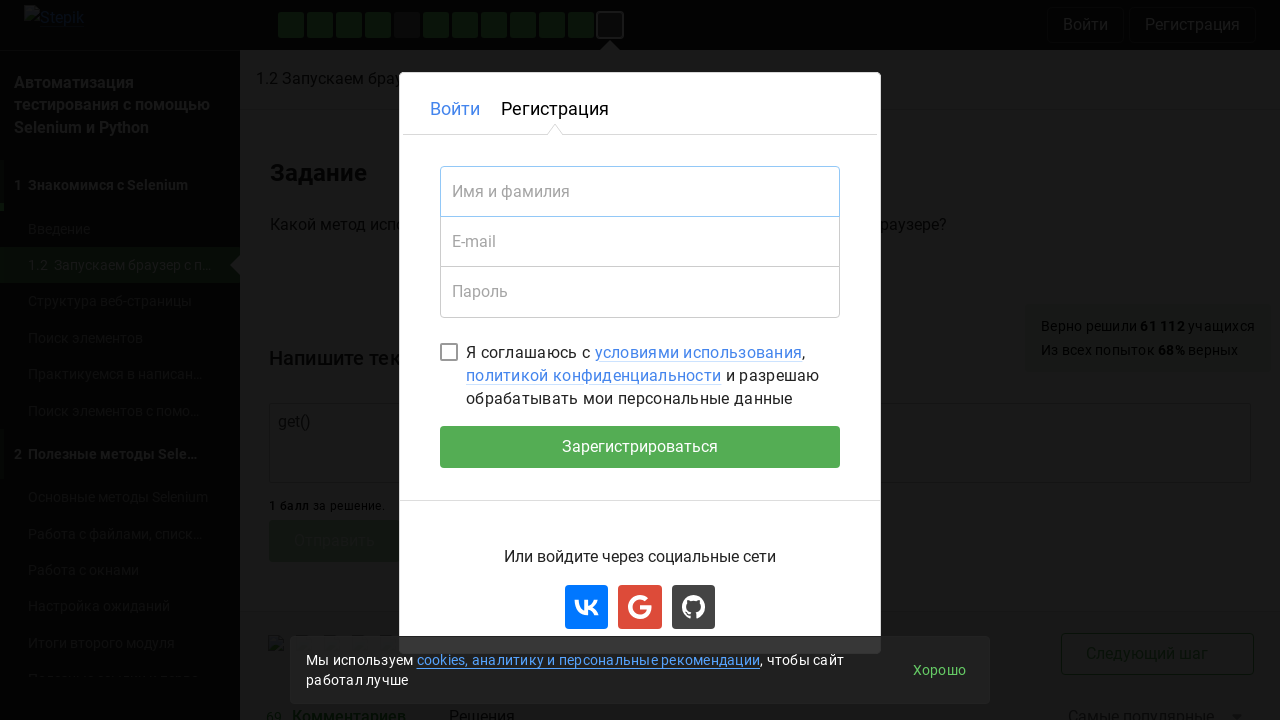

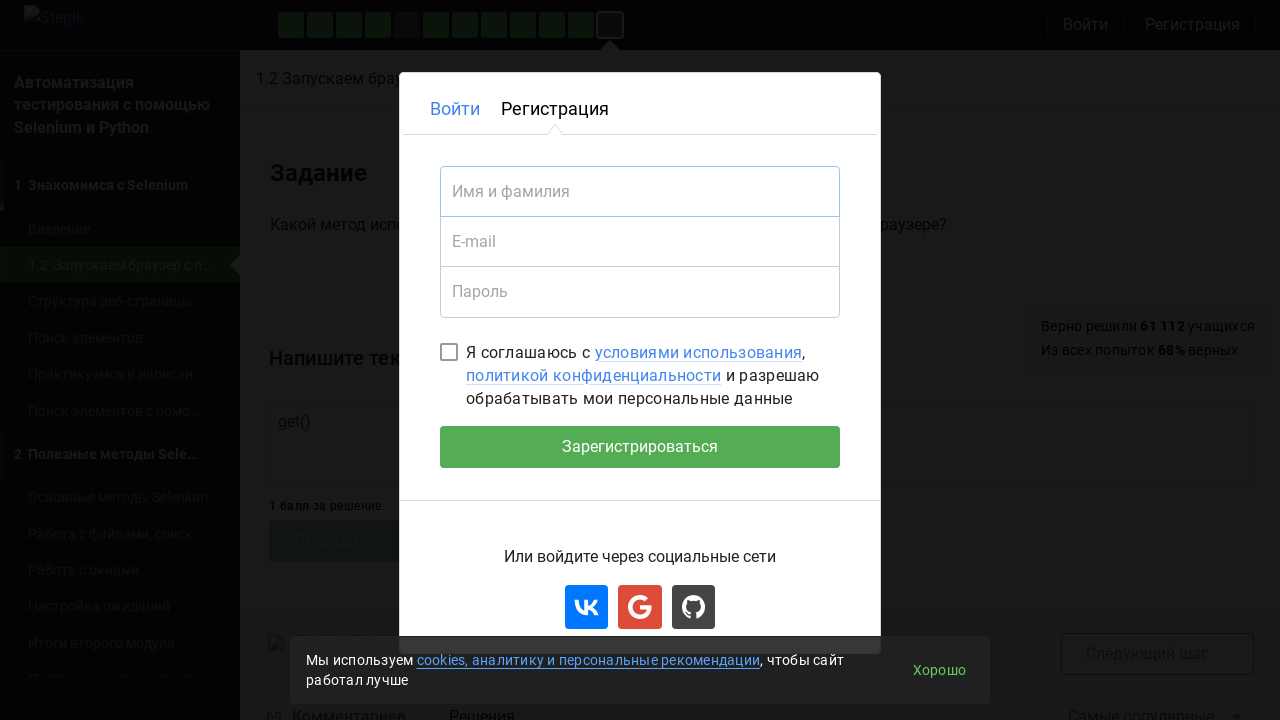